Tests dynamic element loading by clicking a start button and waiting for a welcome text element to appear on the page.

Starting URL: https://syntaxprojects.com/dynamic-elements-loading.php

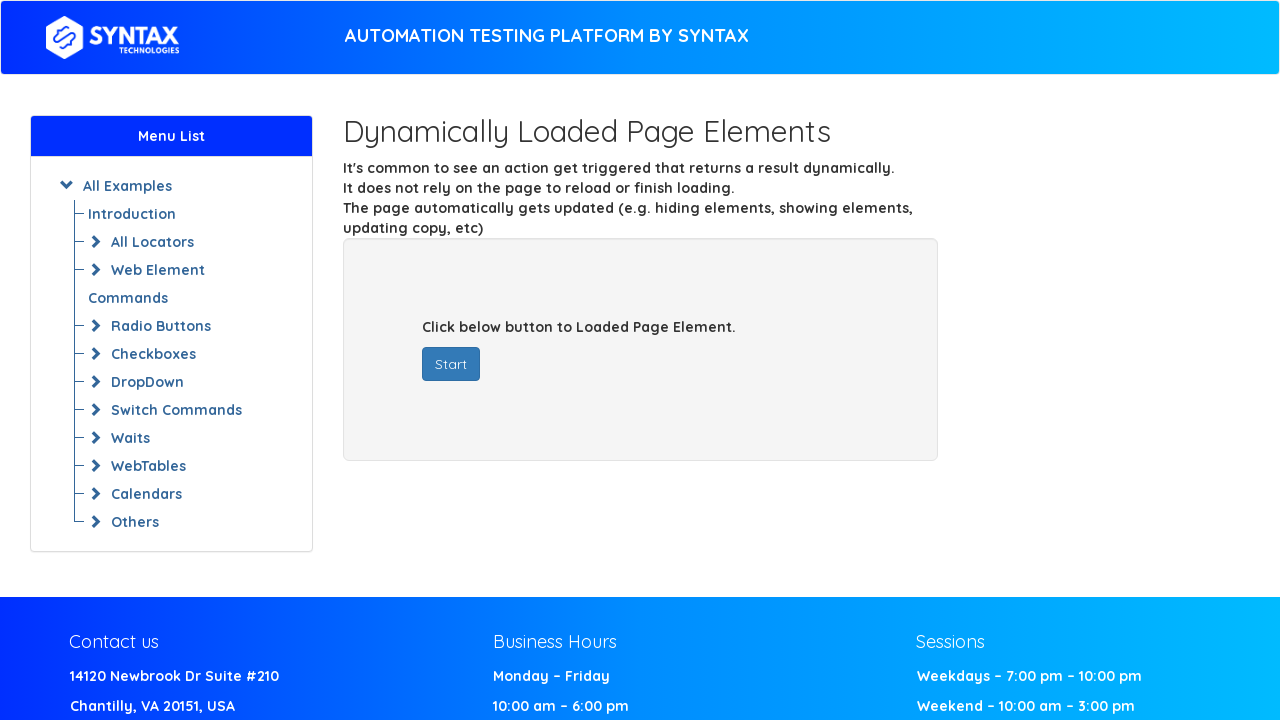

Navigated to dynamic elements loading page
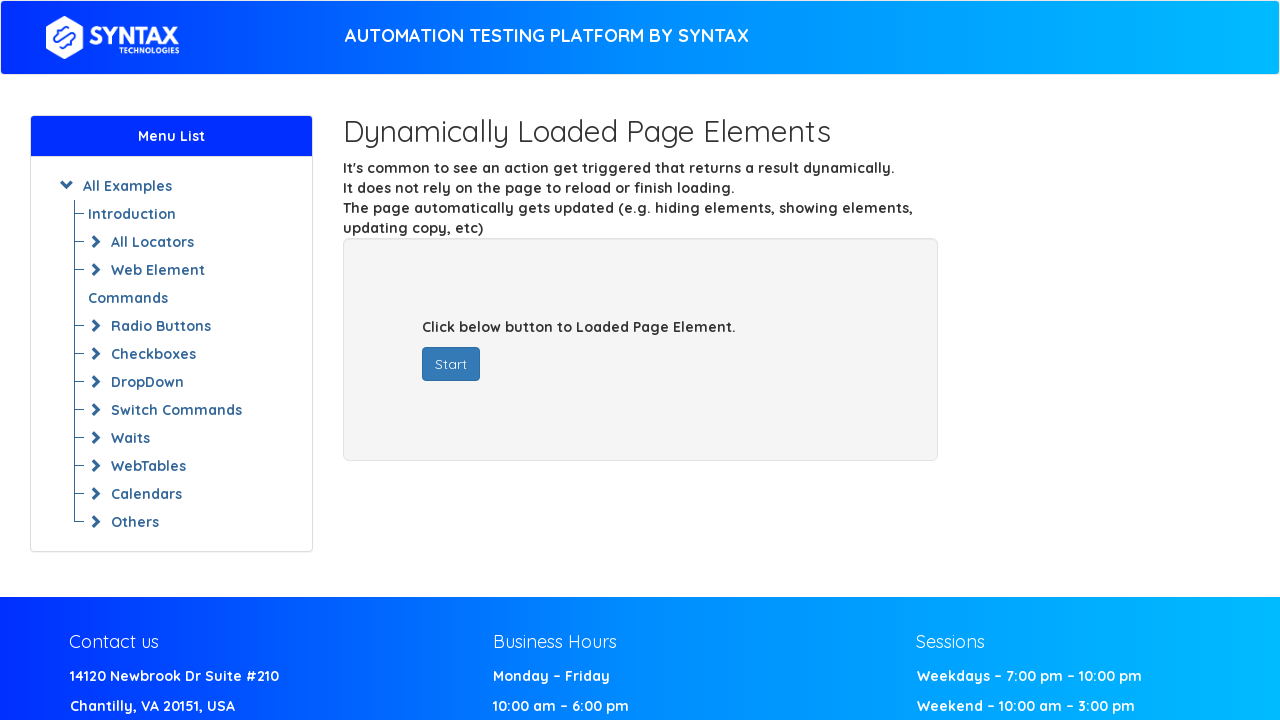

Clicked the start button at (451, 364) on #startButton
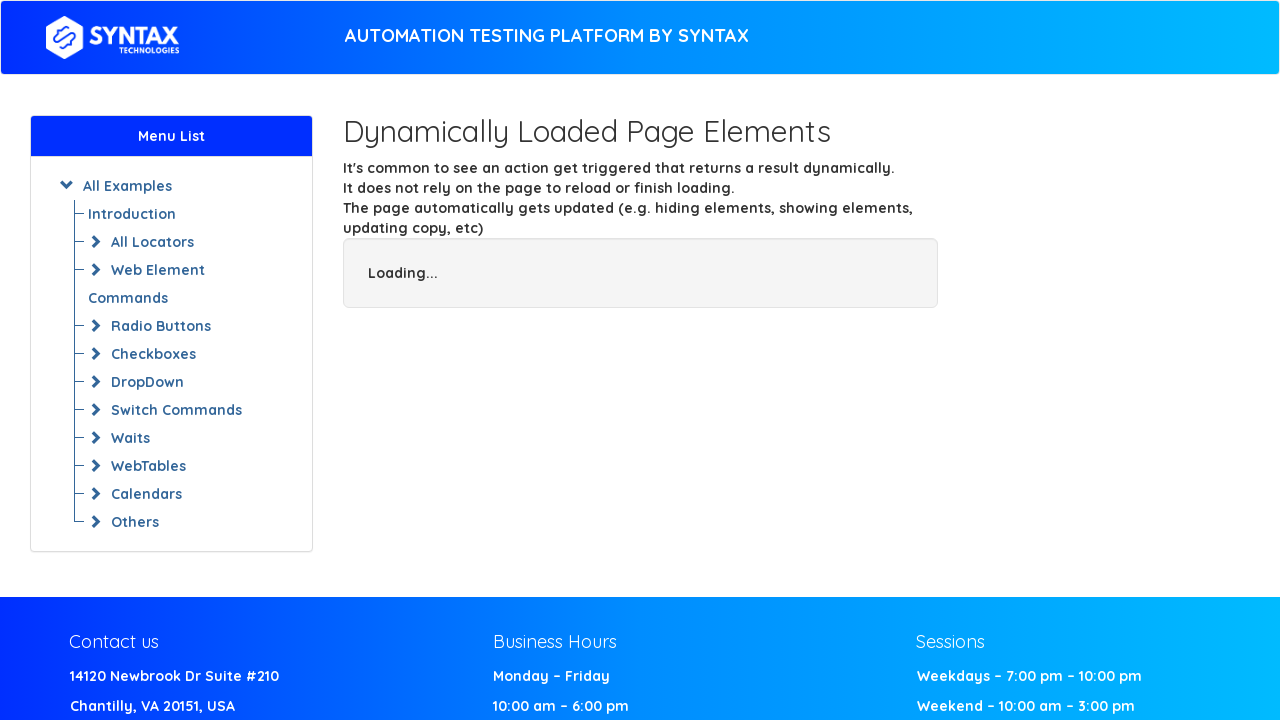

Welcome text element appeared after clicking start button
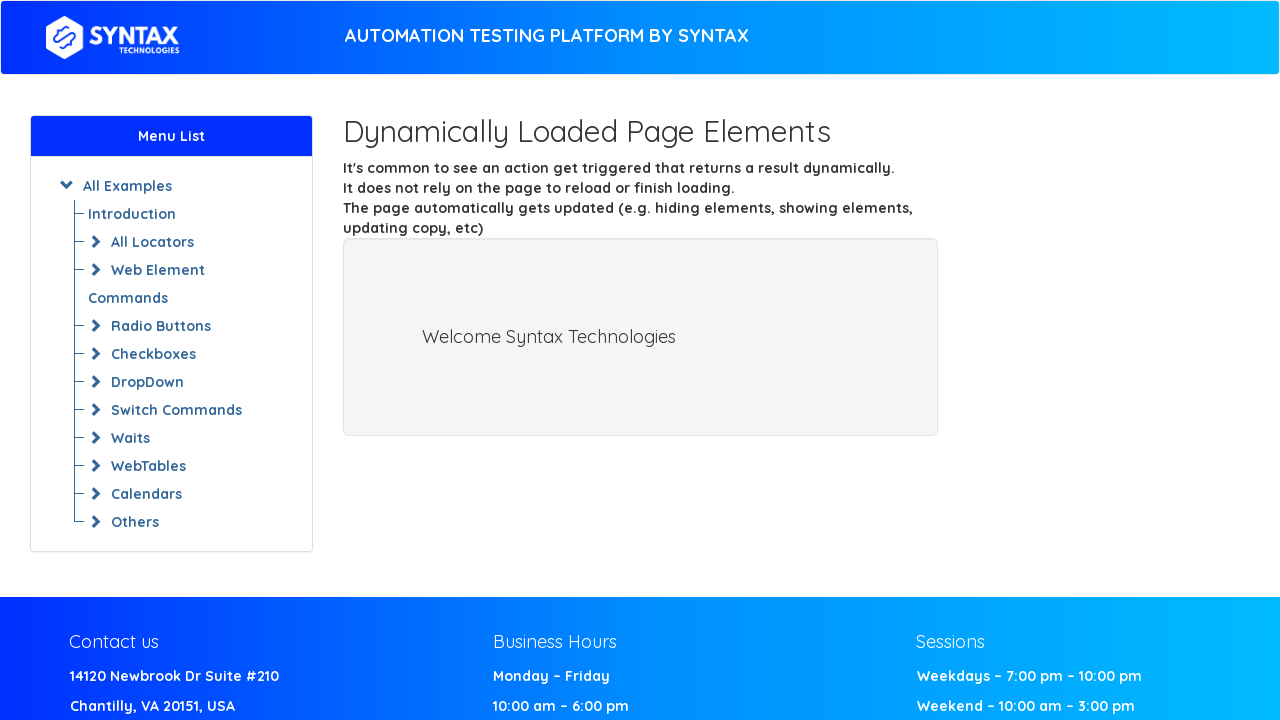

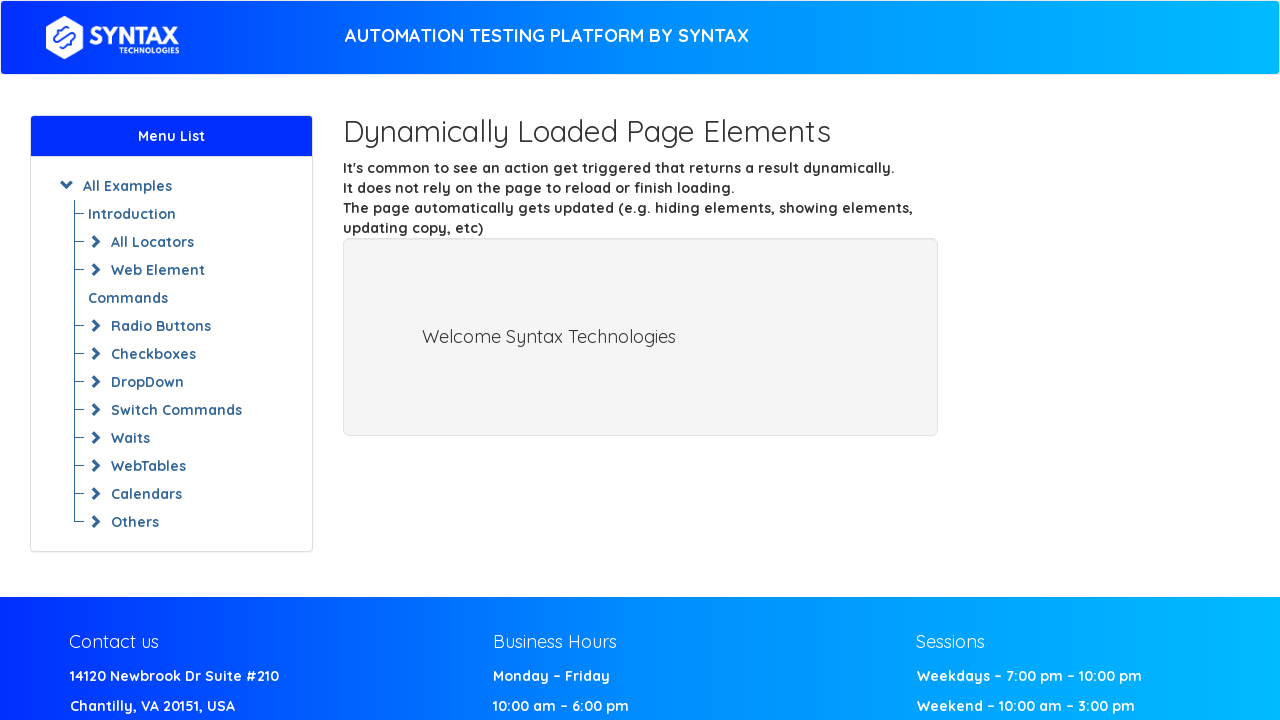